Tests a calculator by clicking buttons for 2+2 and verifying the result equals 4

Starting URL: http://www.anaesthetist.com/mnm/javascript/calc.htm

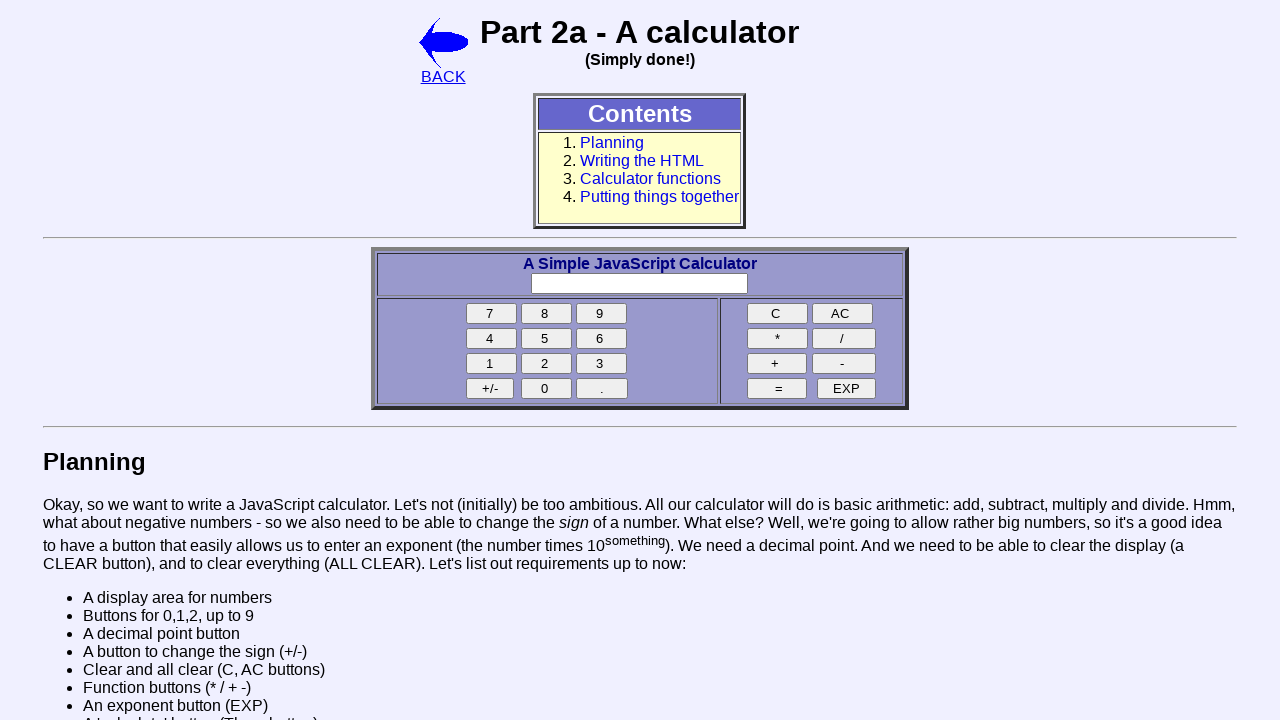

Navigated to calculator page
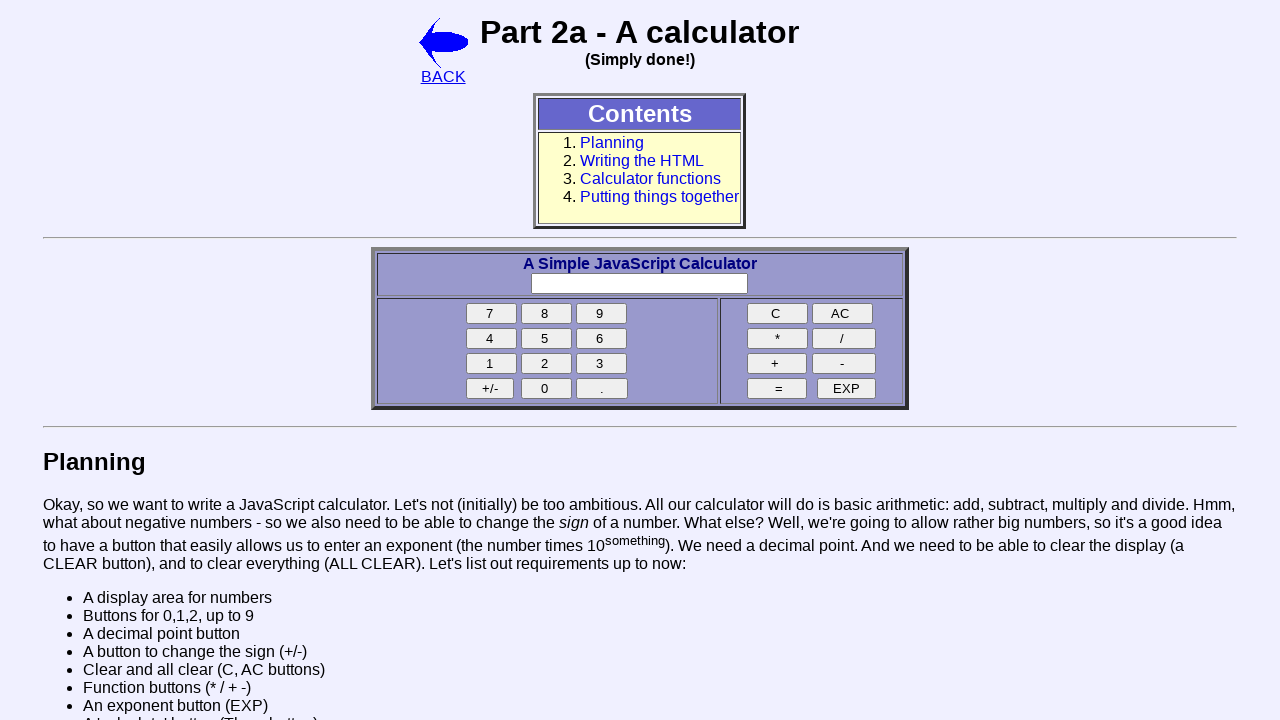

Clicked button 2 at (547, 364) on input[name='two']
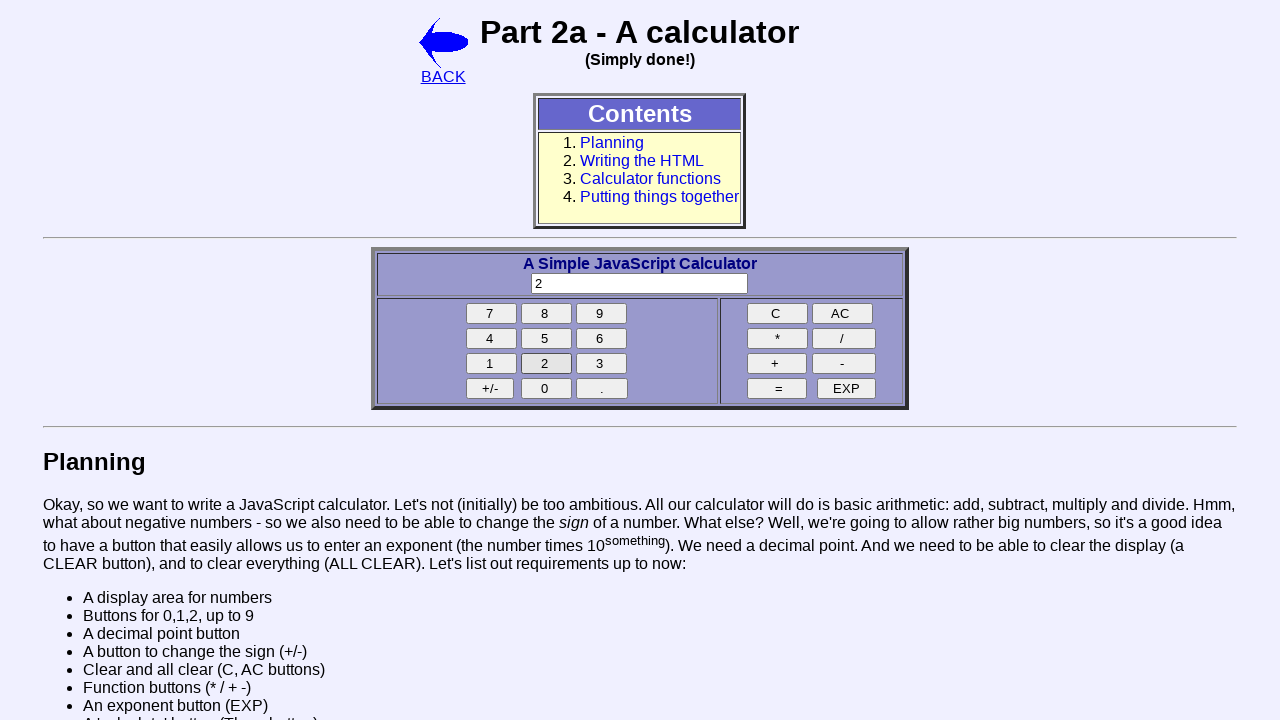

Clicked add button at (777, 364) on input[name='add']
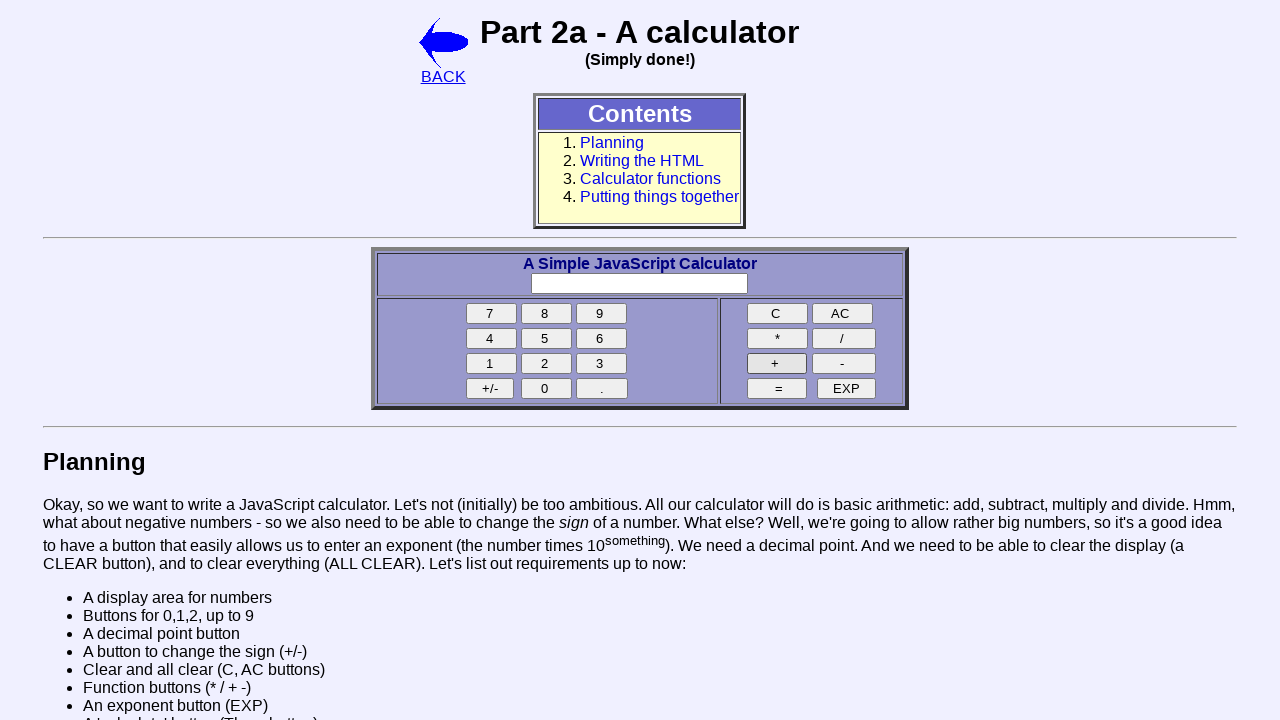

Clicked button 2 again at (547, 364) on input[name='two']
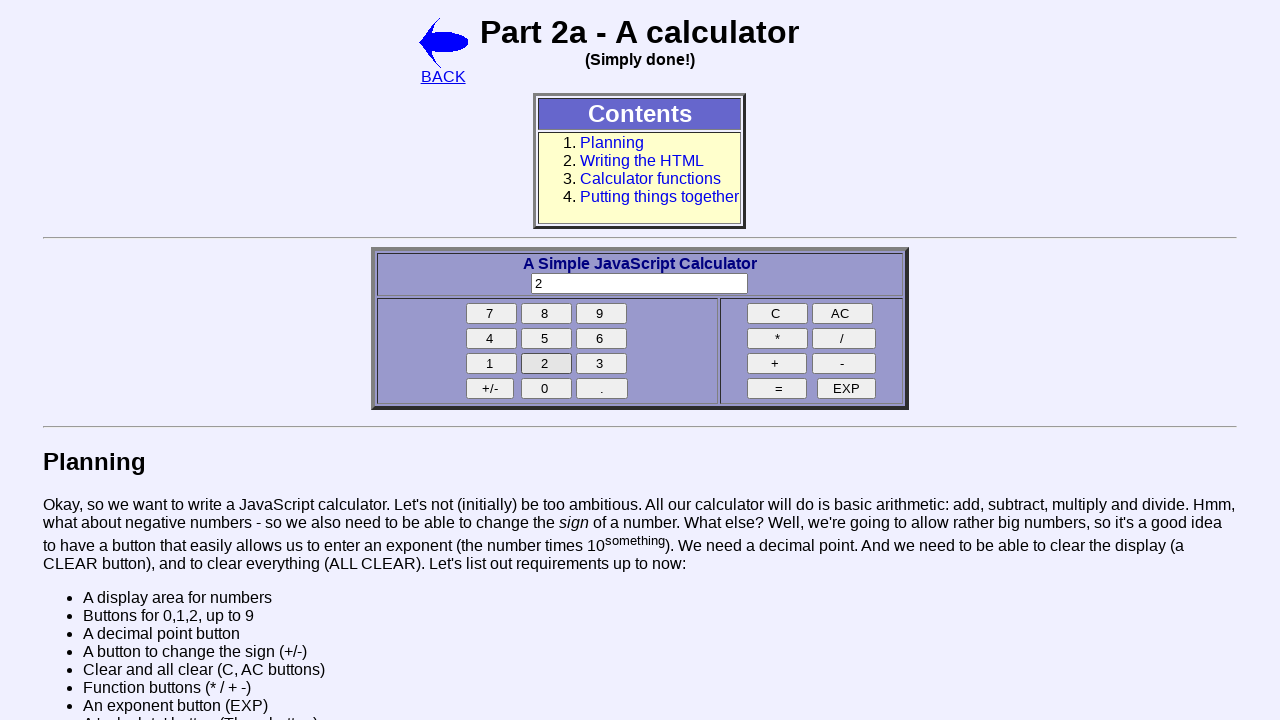

Executed Calculate() function
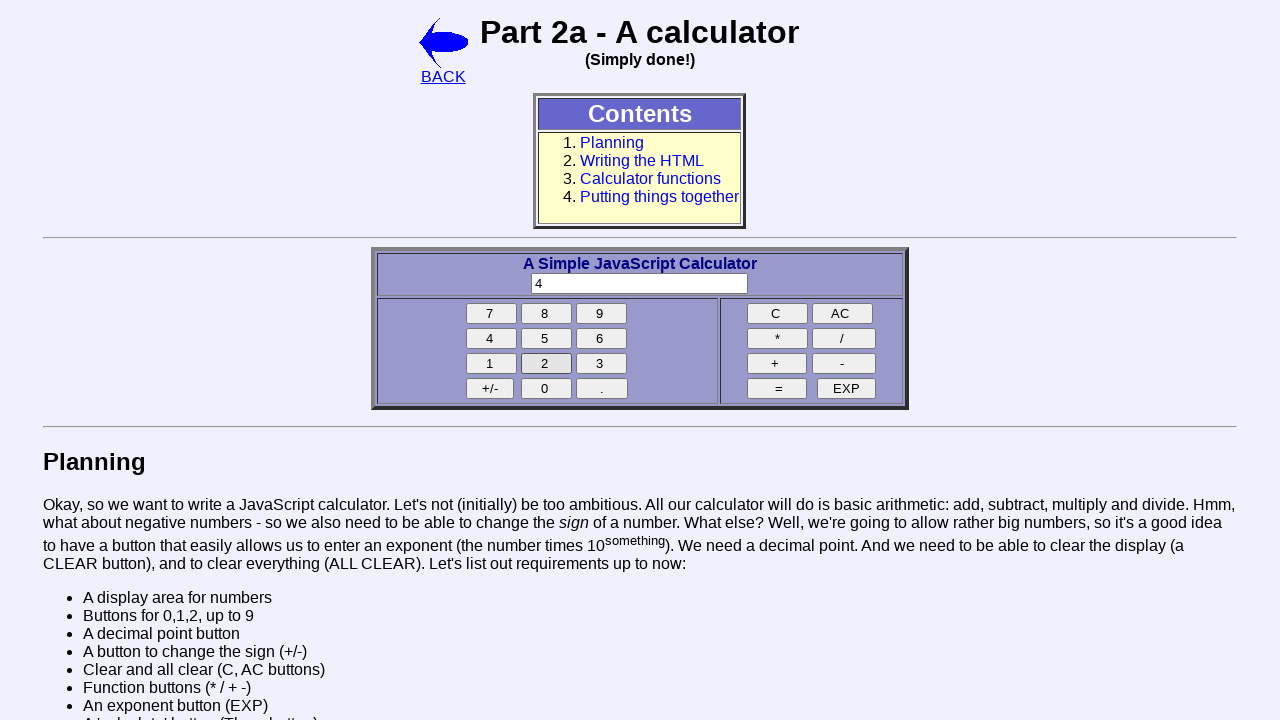

Display field loaded
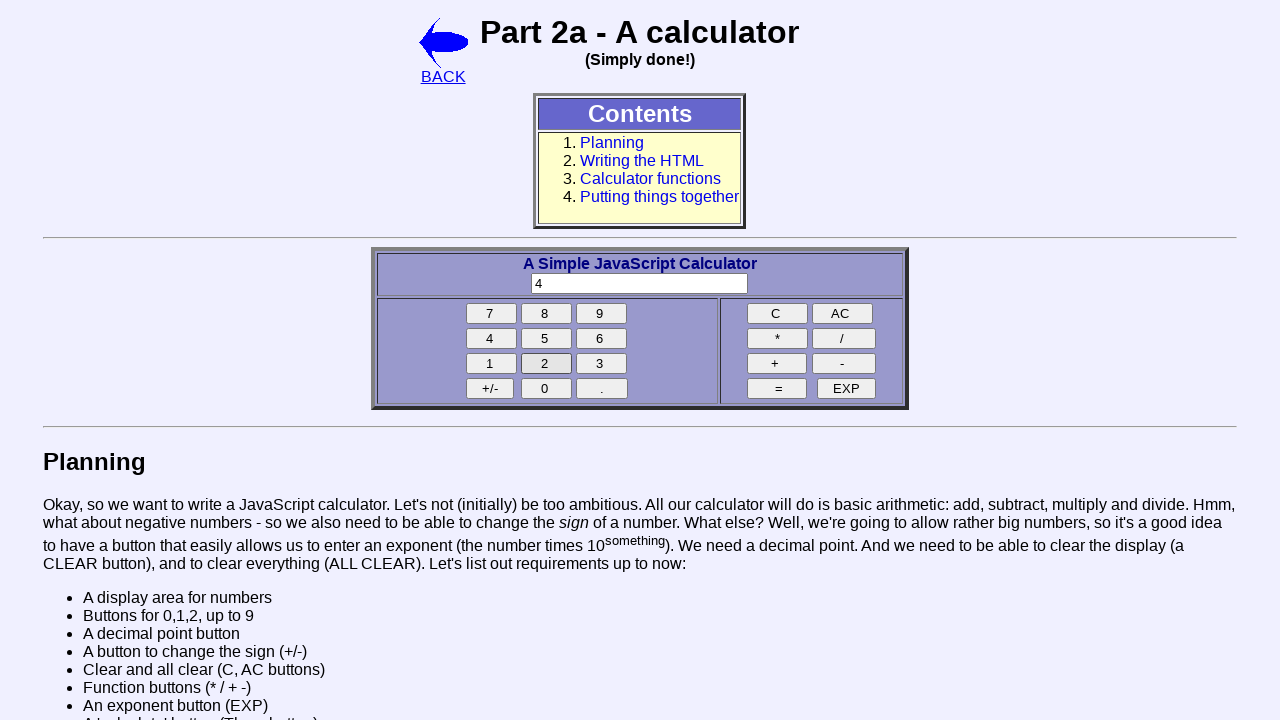

Verified result equals 4
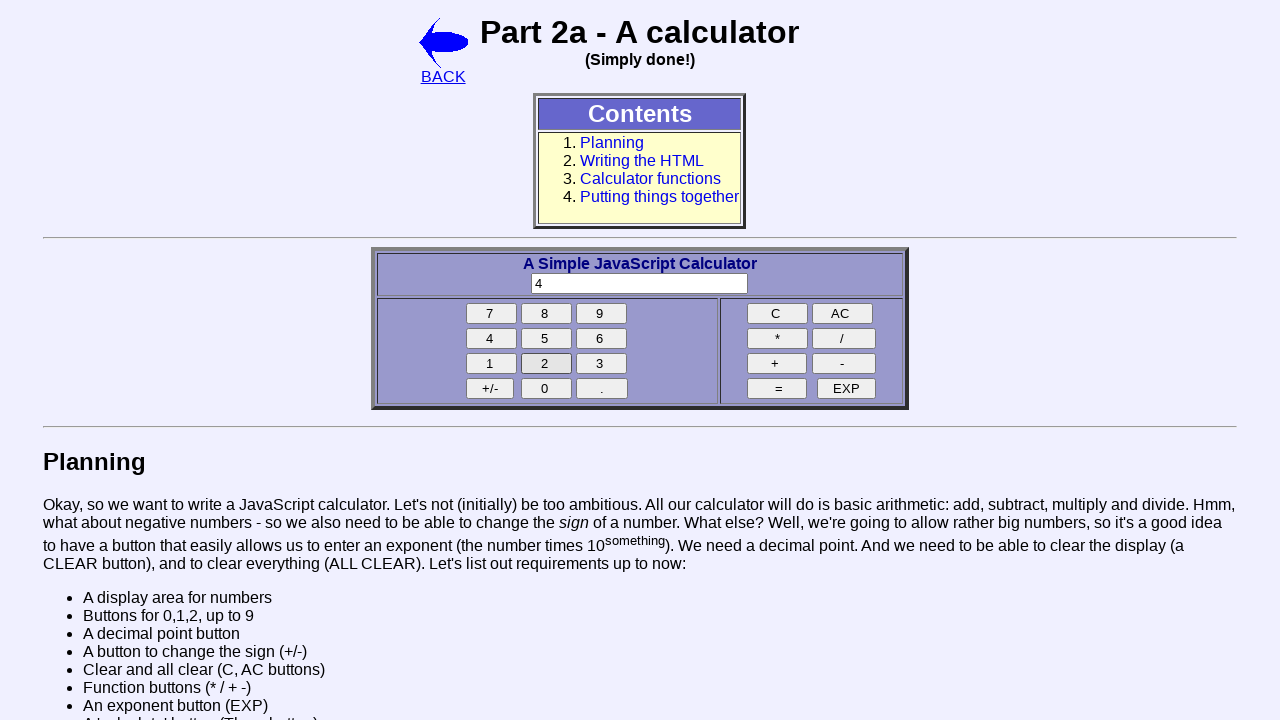

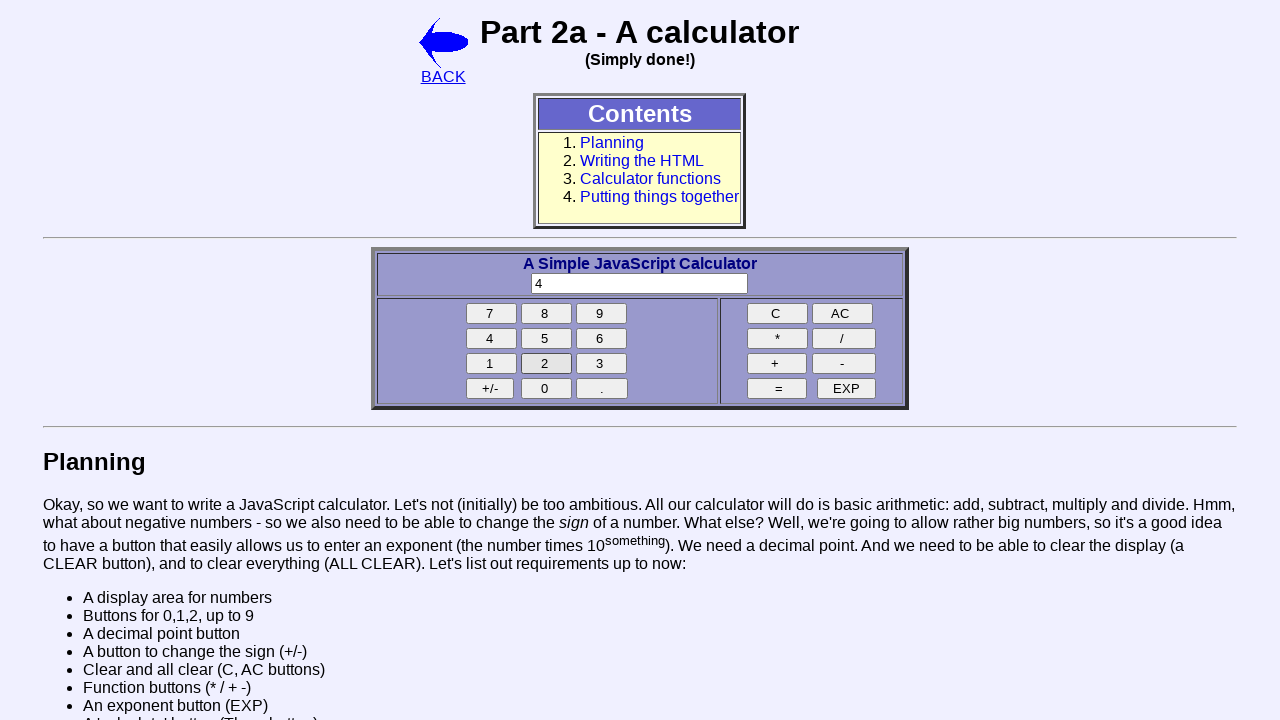